Tests hover/mouse-over functionality on the navigation menu by moving to the "Courses" dropdown and then hovering over the "Oracle" submenu option.

Starting URL: http://greenstech.in/selenium-course-content.html

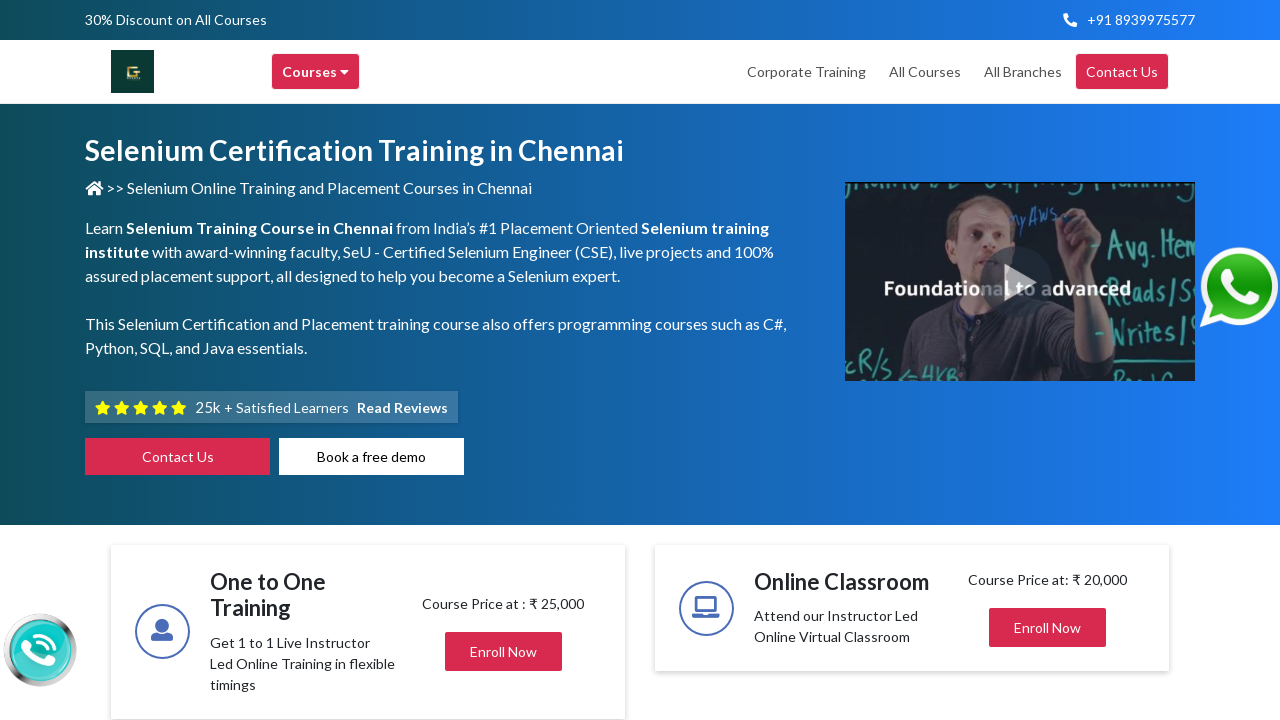

Navigated to http://greenstech.in/selenium-course-content.html
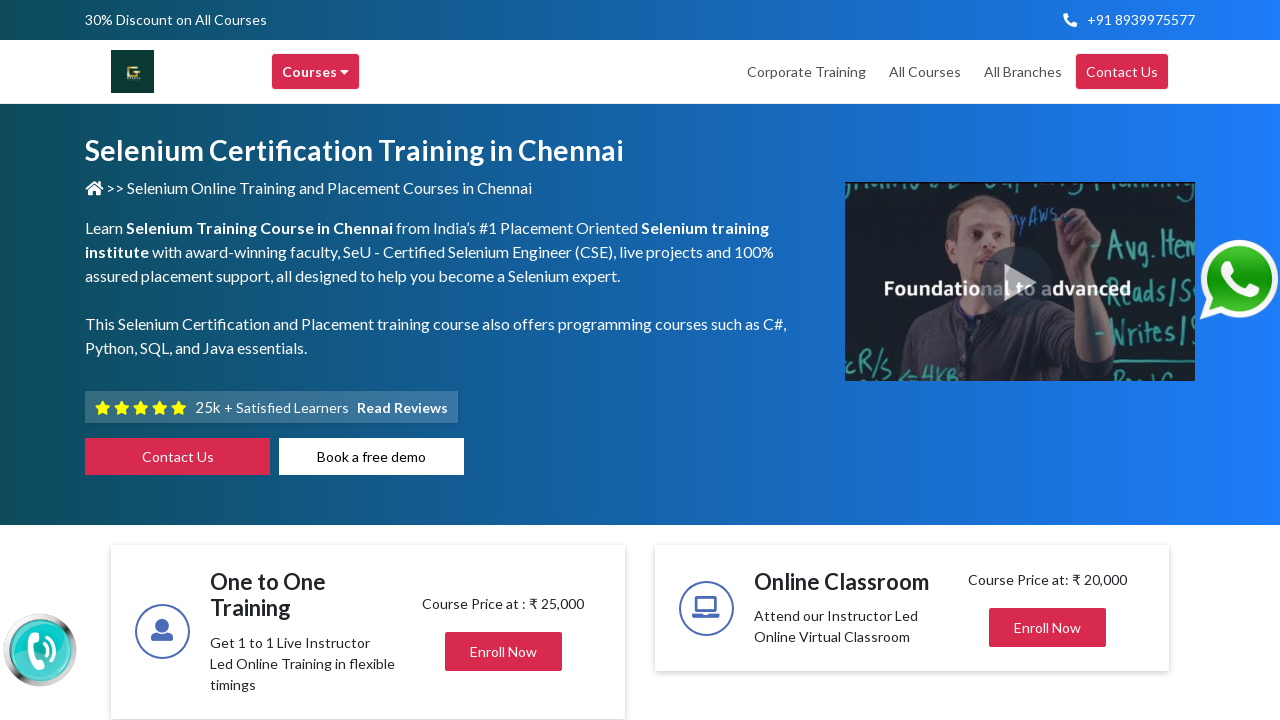

Hovered over the 'Courses' dropdown menu item at (316, 72) on xpath=//div[@title='Courses']
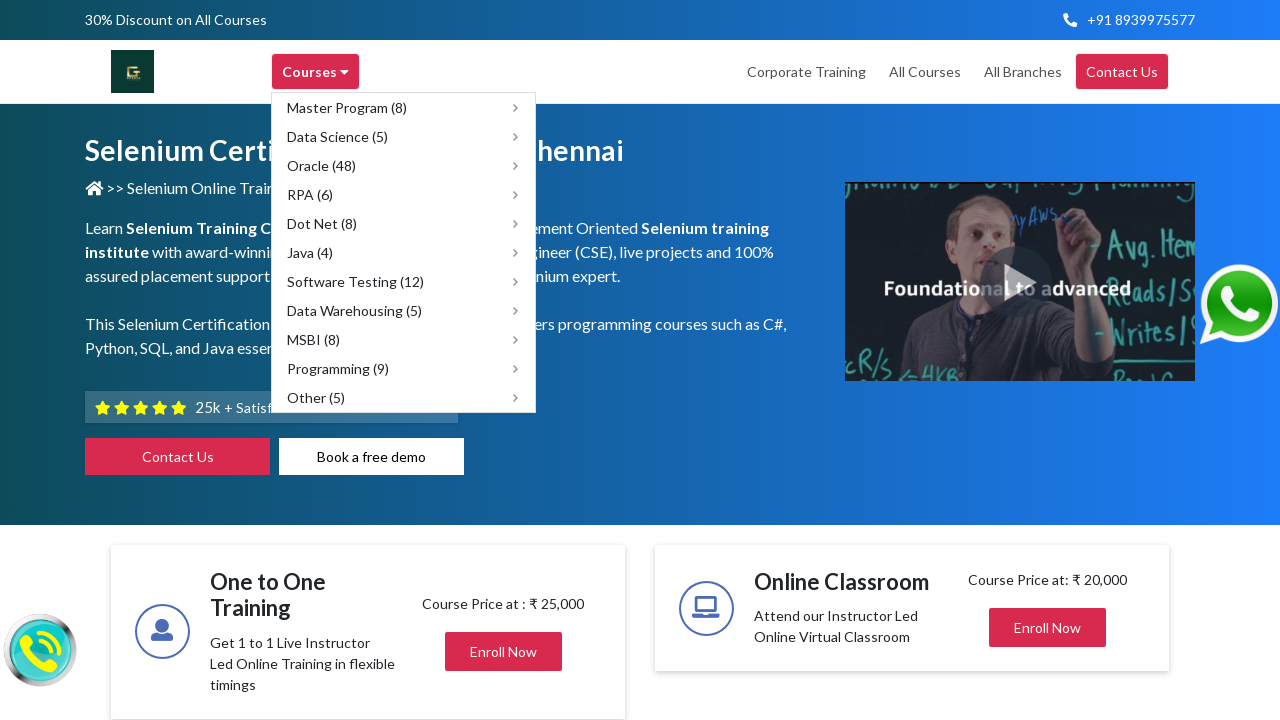

Hovered over the 'Oracle' submenu option at (404, 166) on xpath=//div[@title='Oracle']
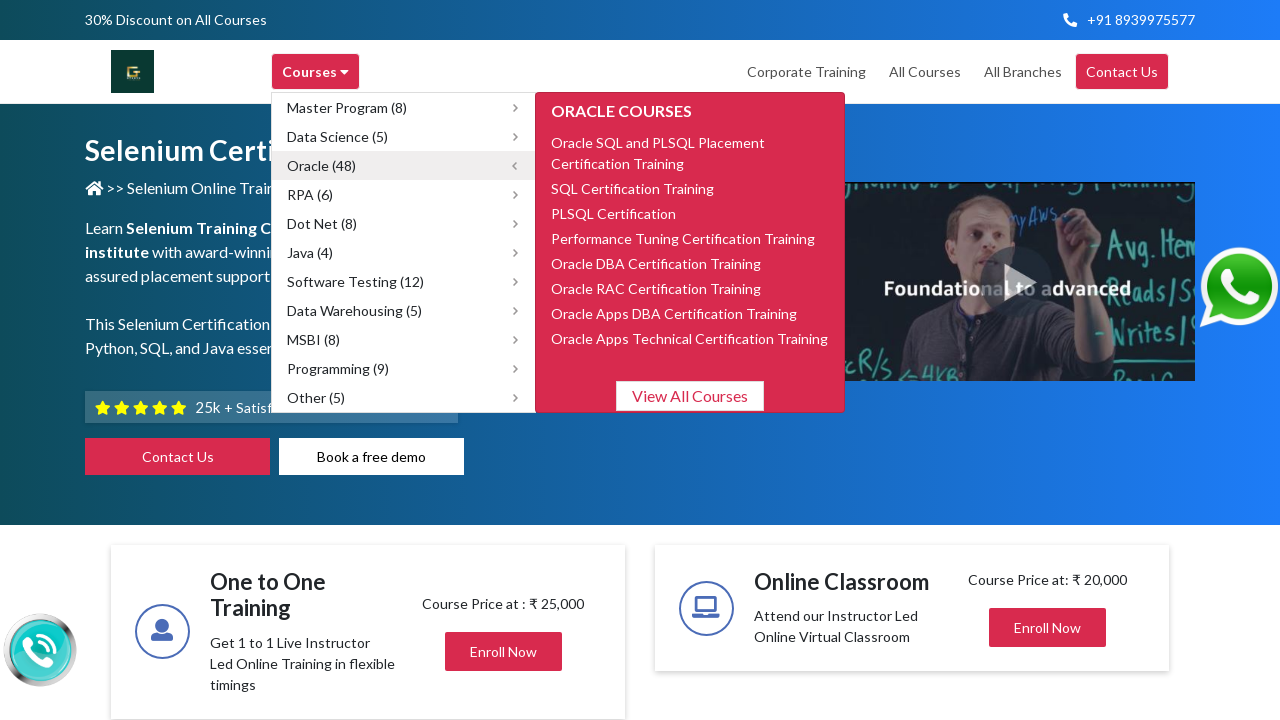

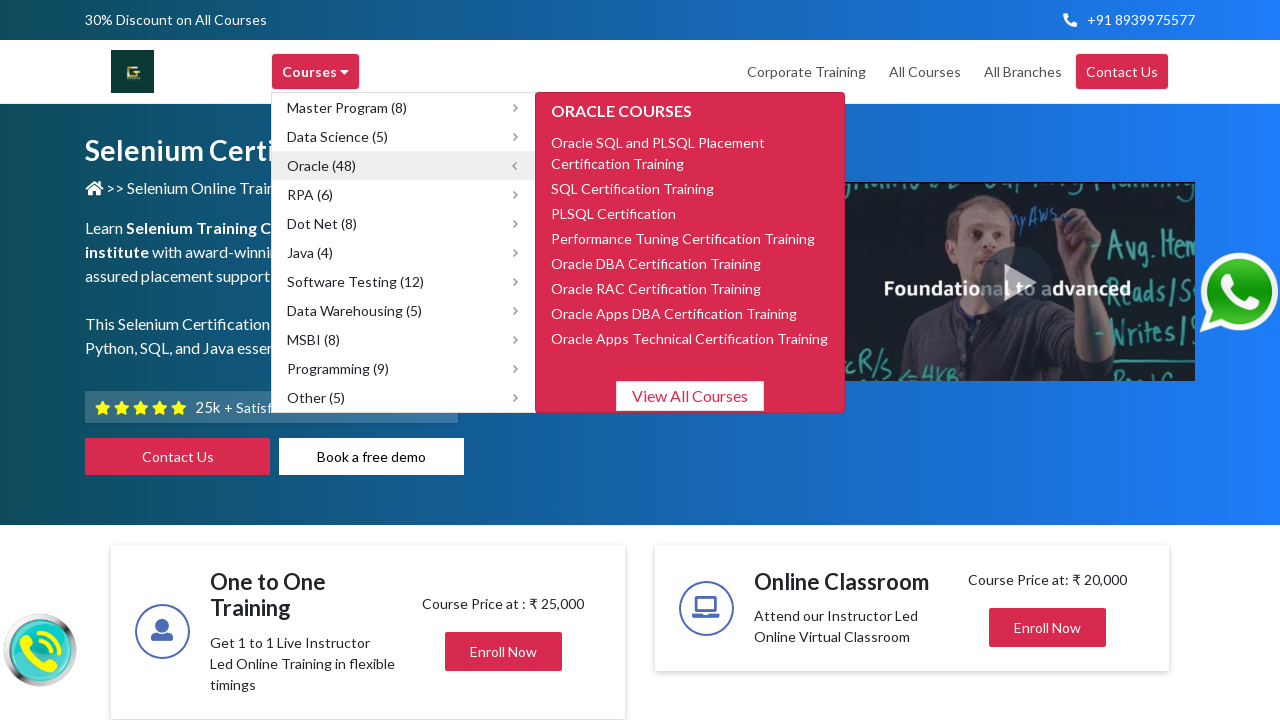